Solves a math captcha by extracting a value from an image attribute, calculating the result, and submitting the form with checkbox and radio button selections

Starting URL: http://suninjuly.github.io/get_attribute.html

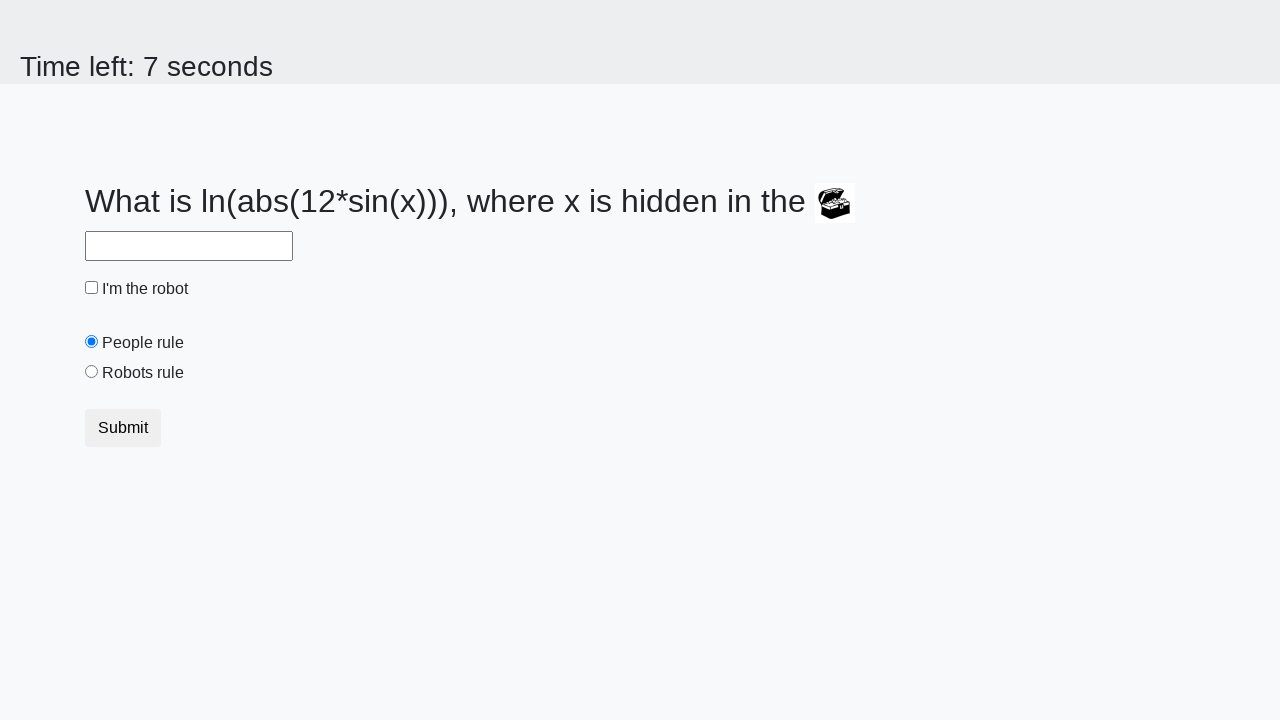

Located treasure image element
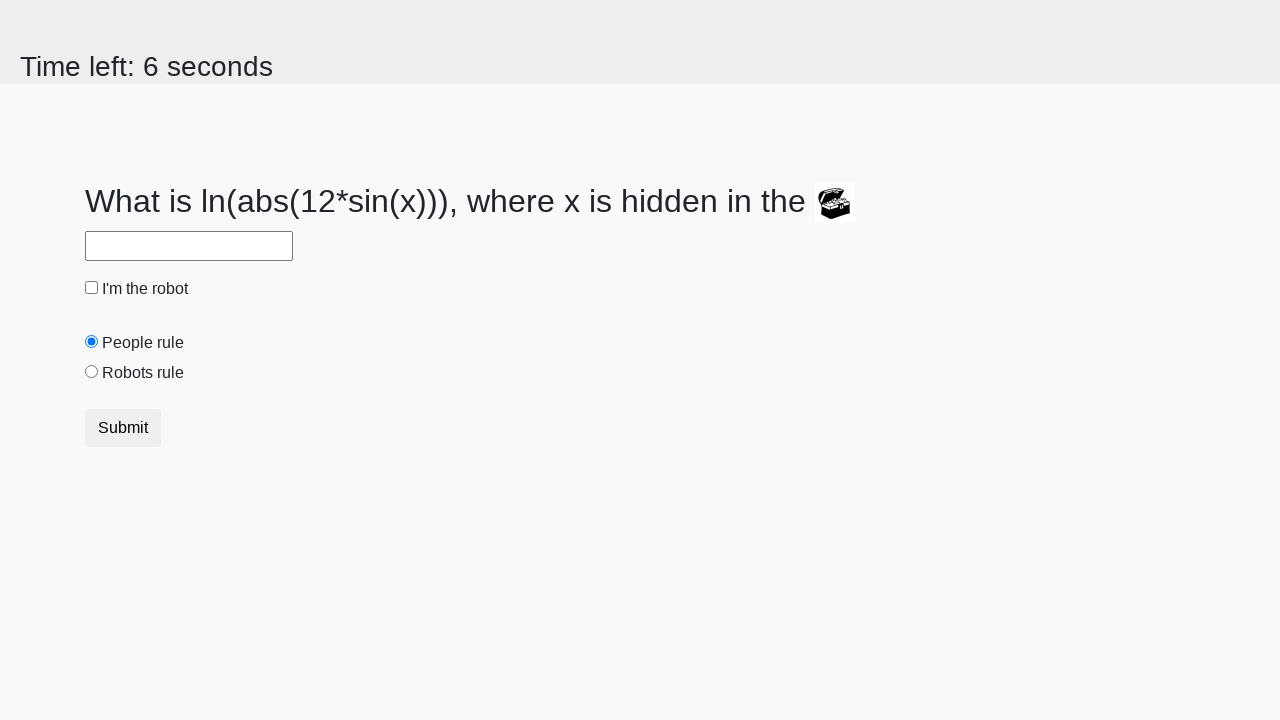

Extracted valuex attribute from treasure image
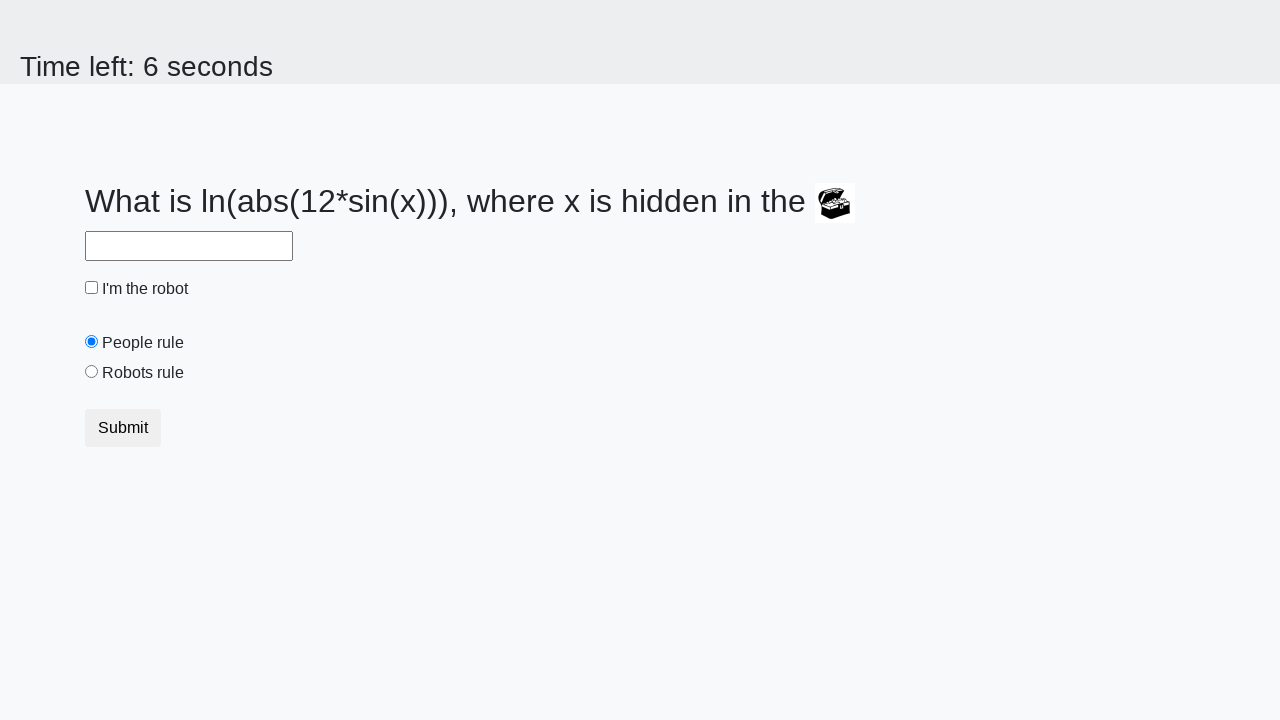

Calculated math captcha result: 1.6178037097490152
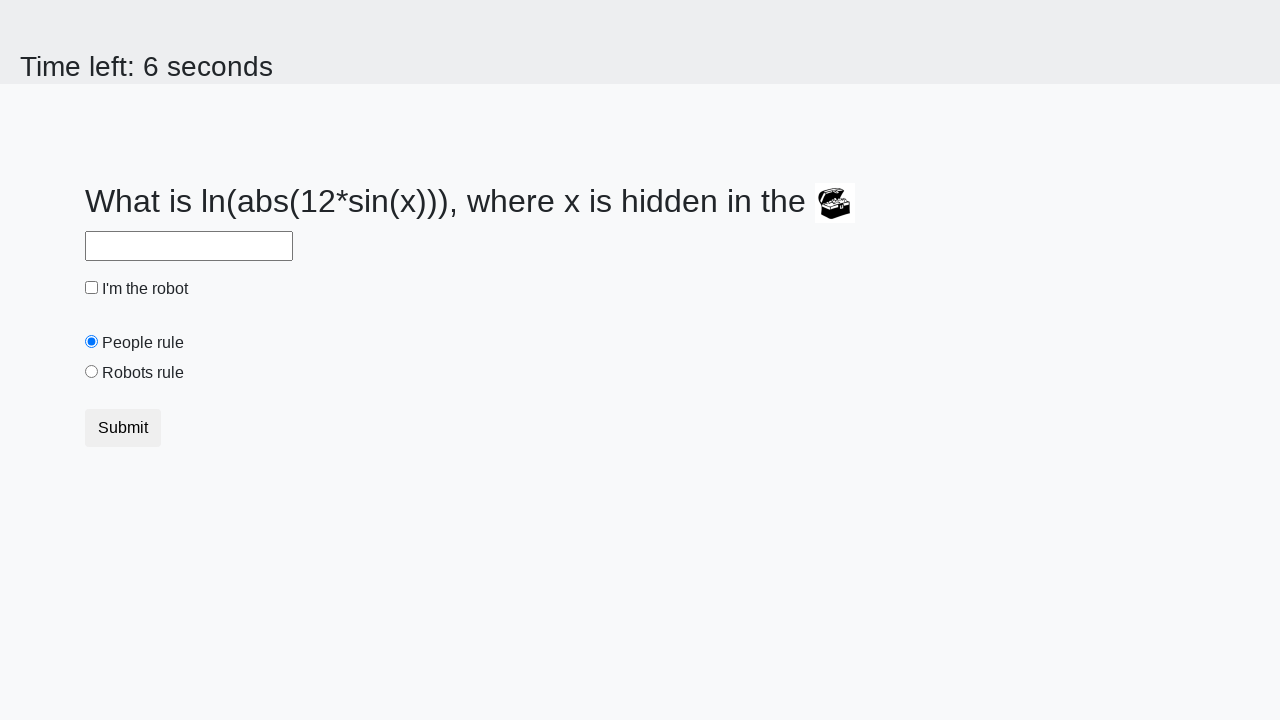

Filled answer field with calculated value on input#answer
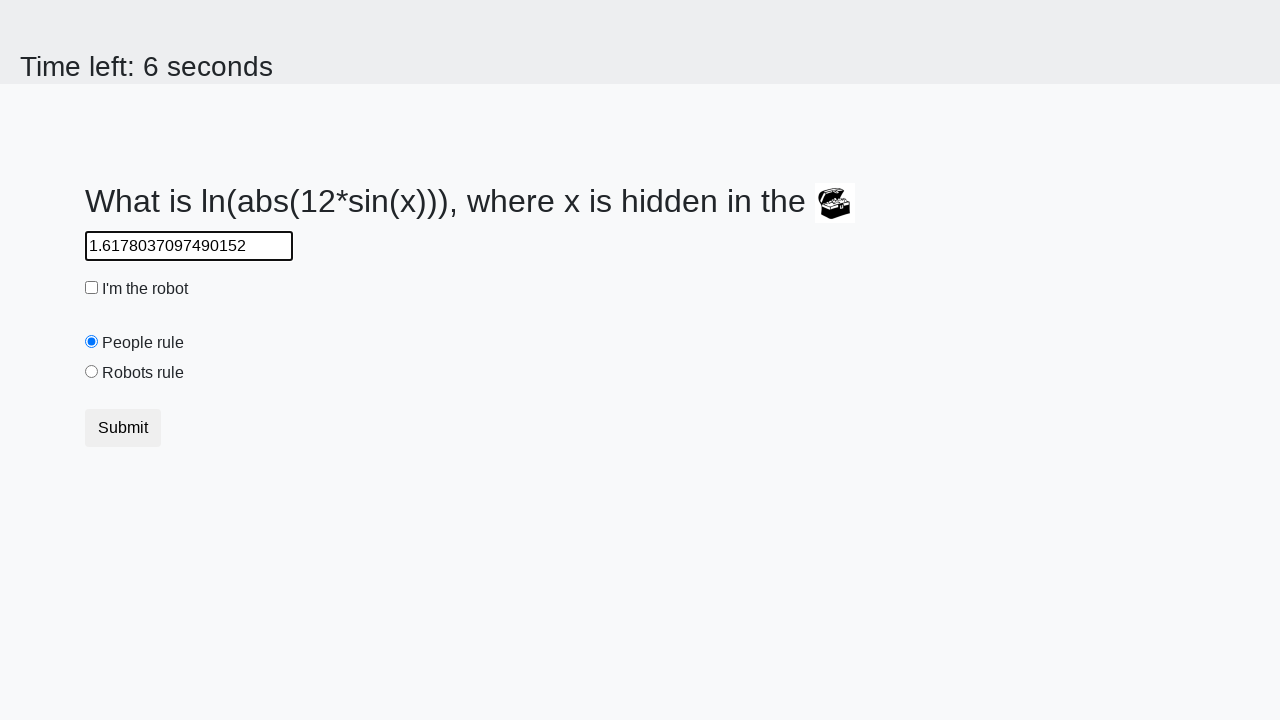

Checked the checkbox at (92, 288) on [type=checkbox]
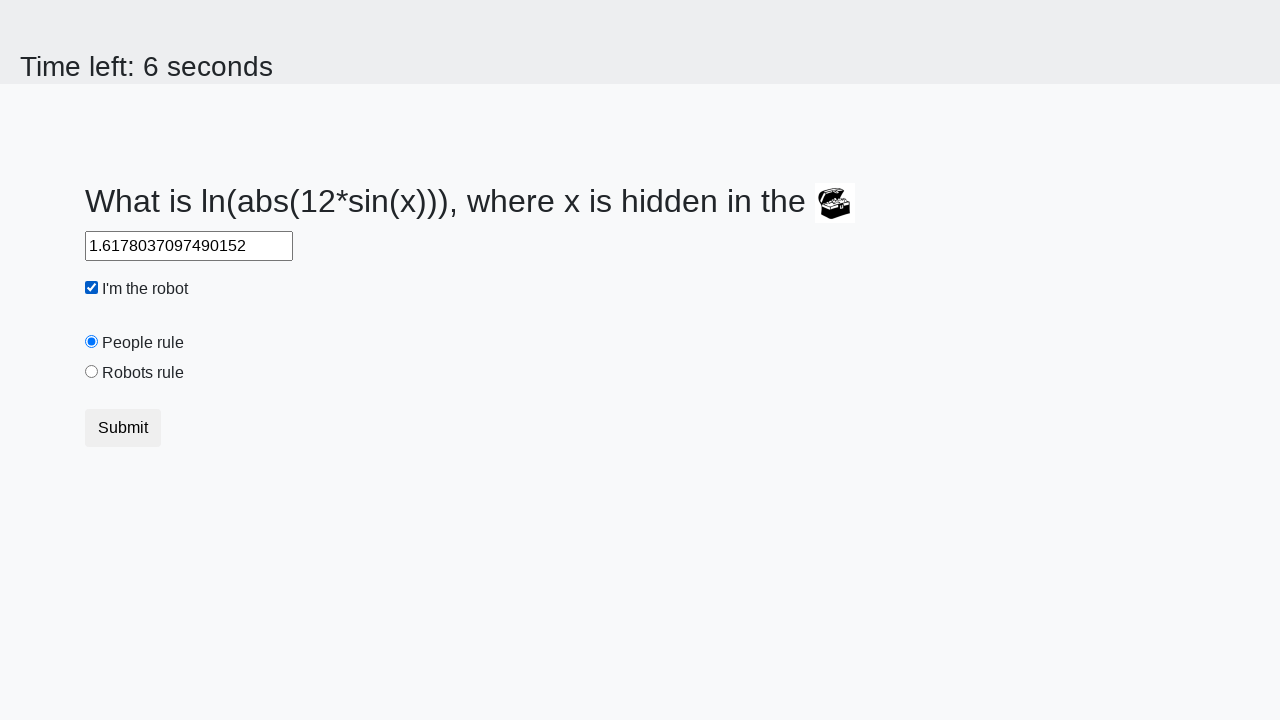

Selected 'Robots rule' radio button at (92, 372) on #robotsRule
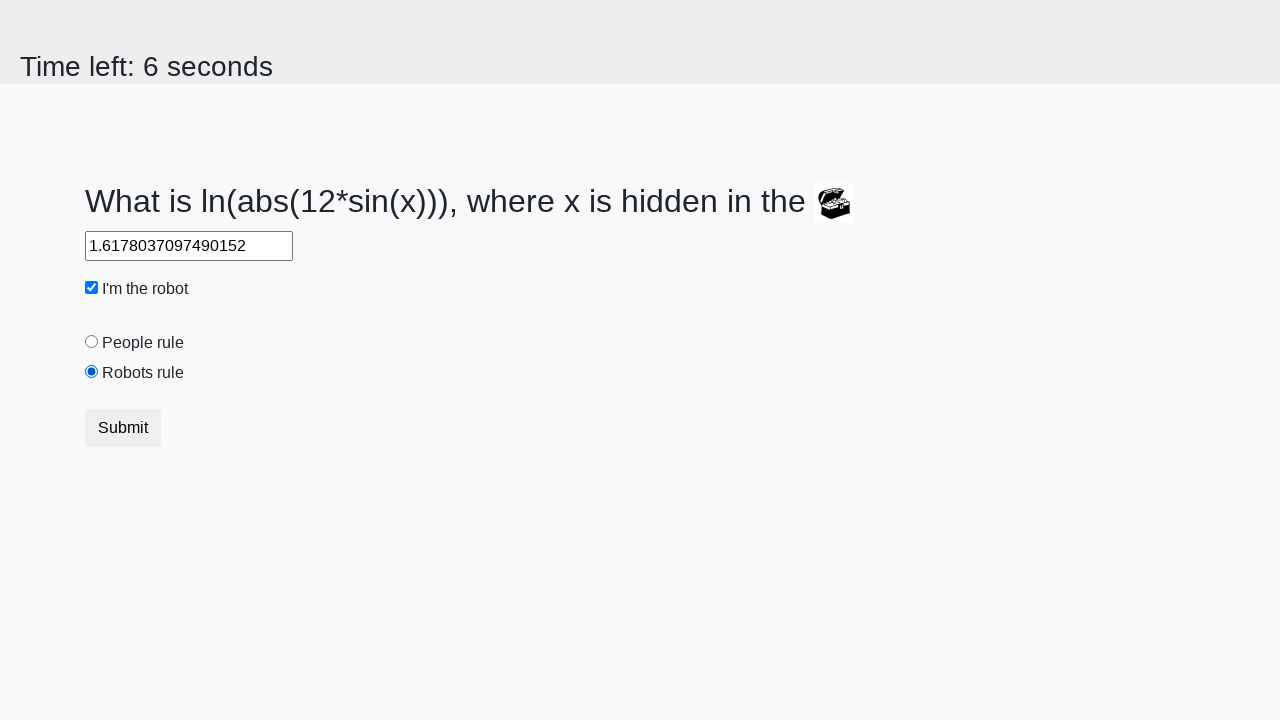

Clicked submit button to submit form at (123, 428) on button.btn.btn-default
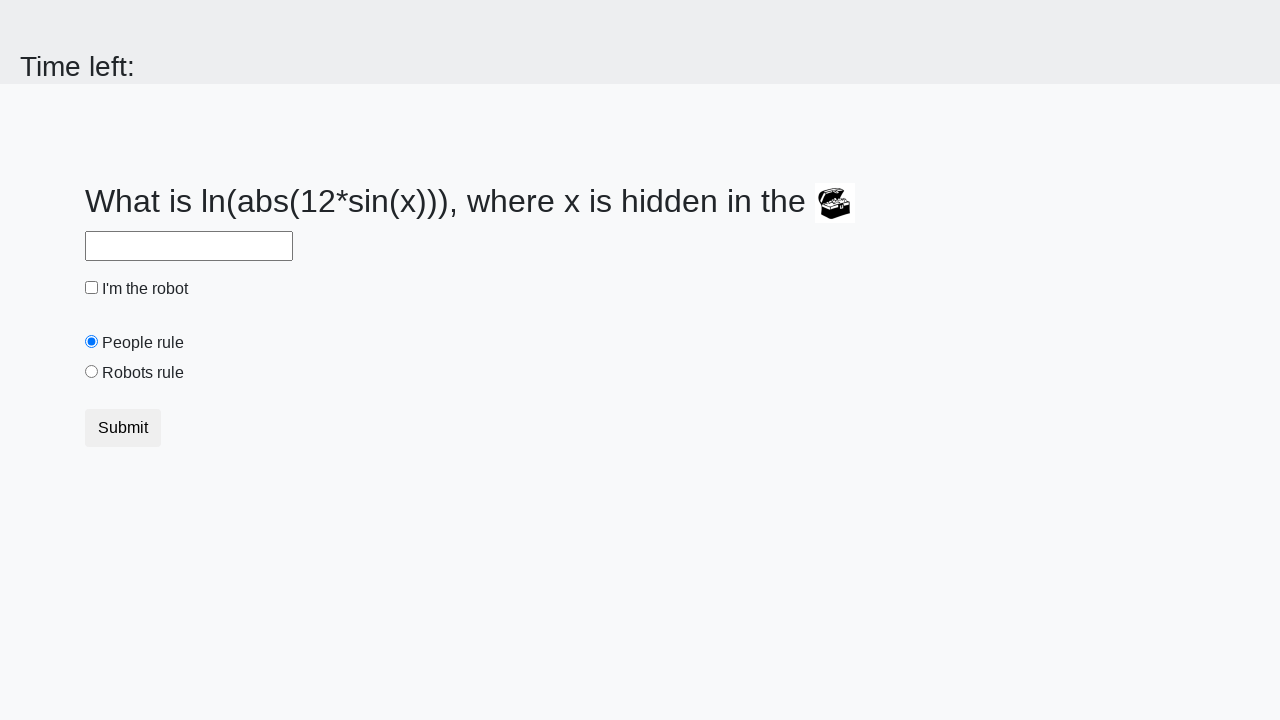

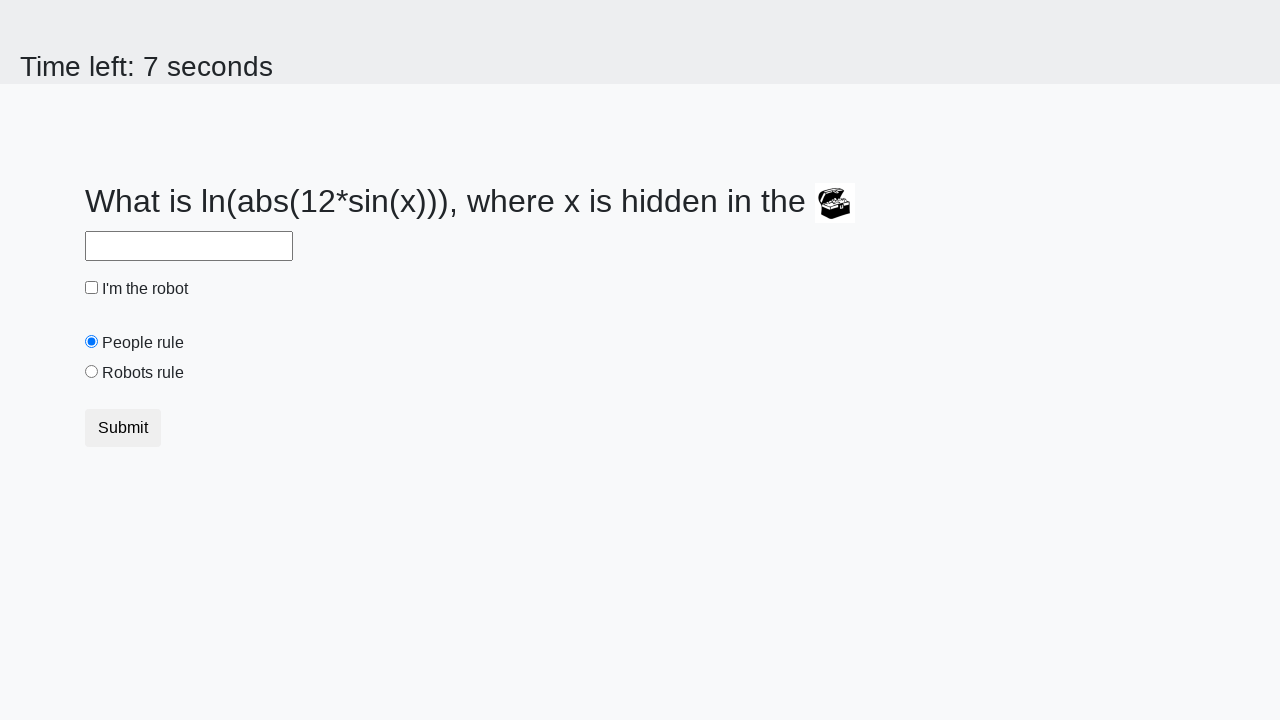